Fills out a registration form with name, email, and password fields, then submits the form

Starting URL: https://demoapps.qspiders.com/ui

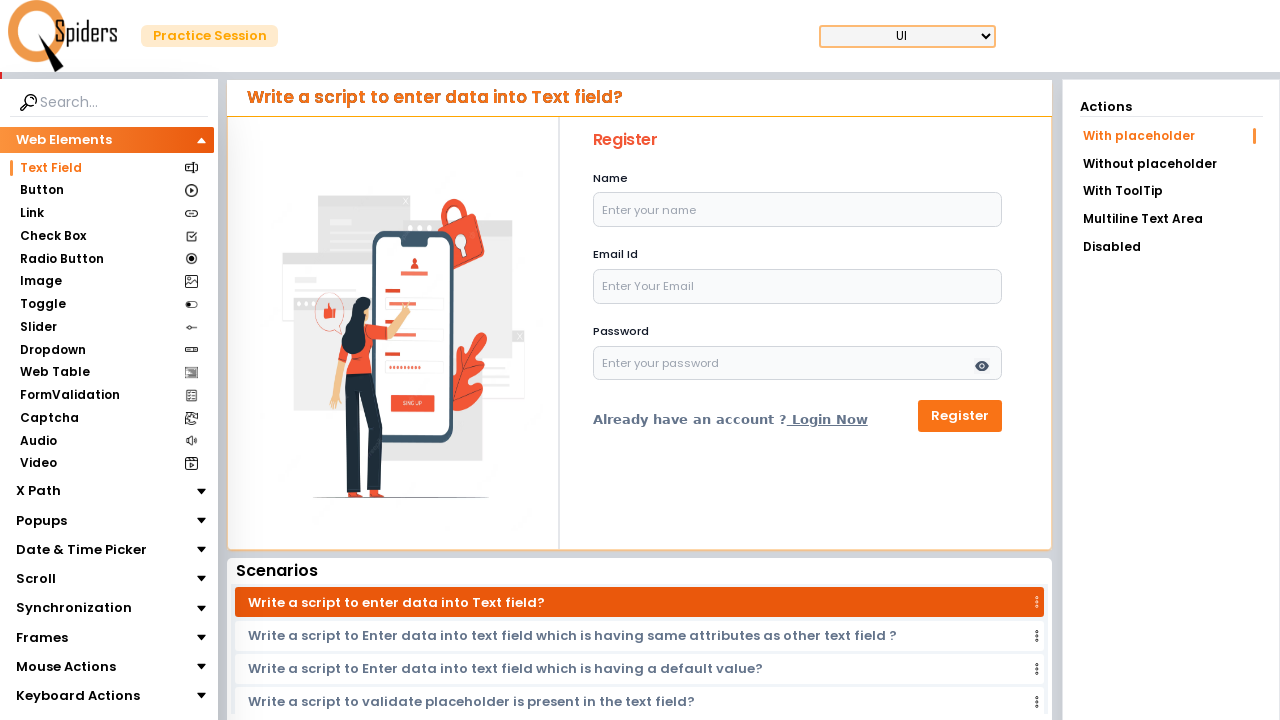

Filled name field with 'Thilak' on input#name
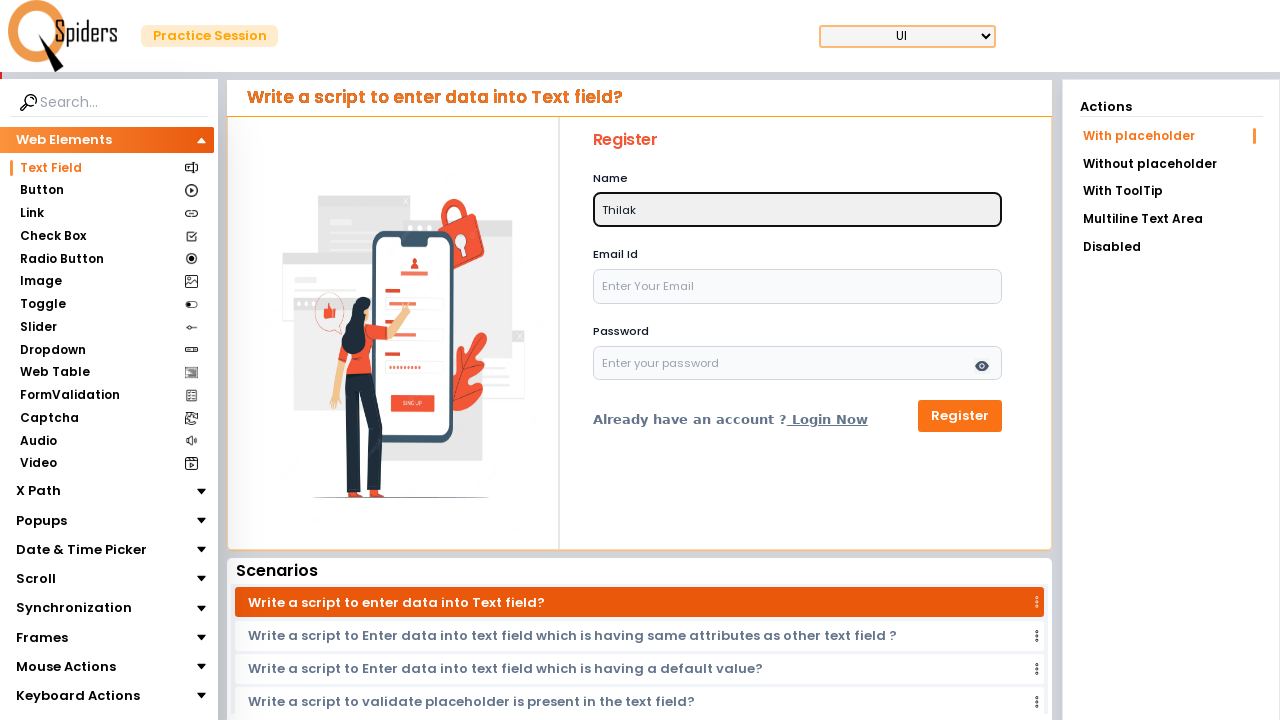

Filled email field with 'qsp@gmail.com' on input[name='email']
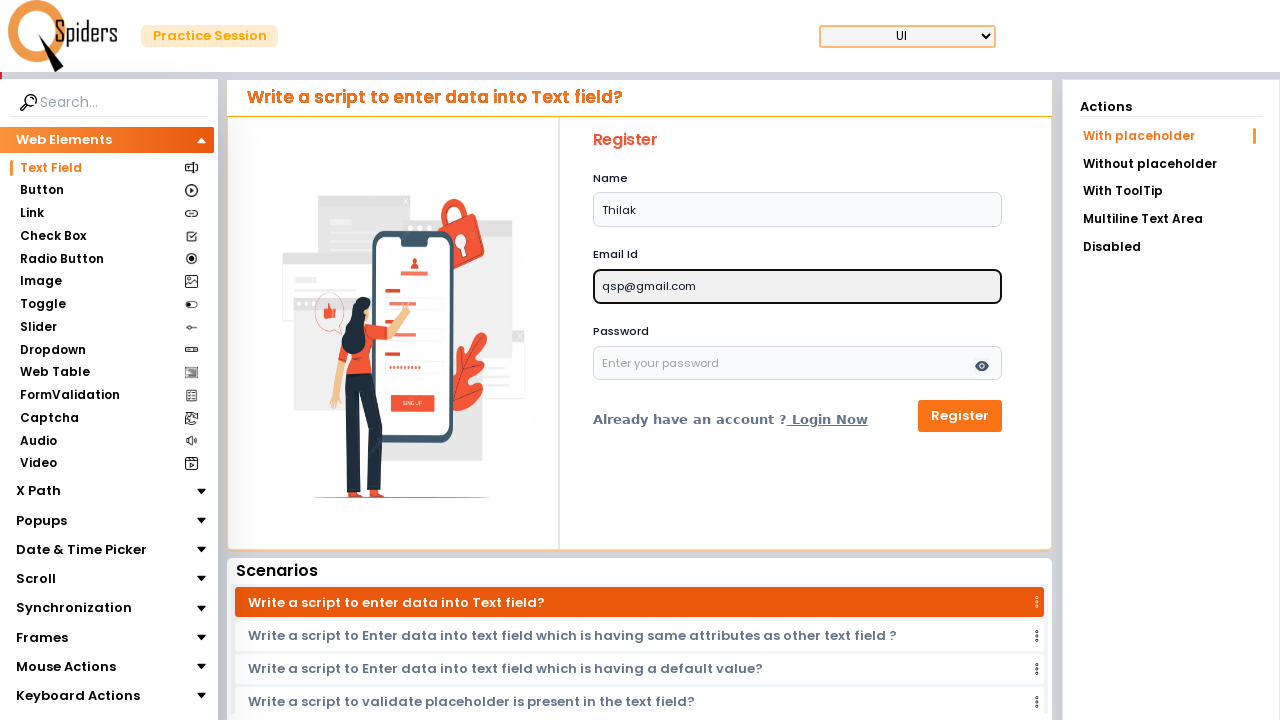

Filled password field with 'wwwqsp' on input[name='password']
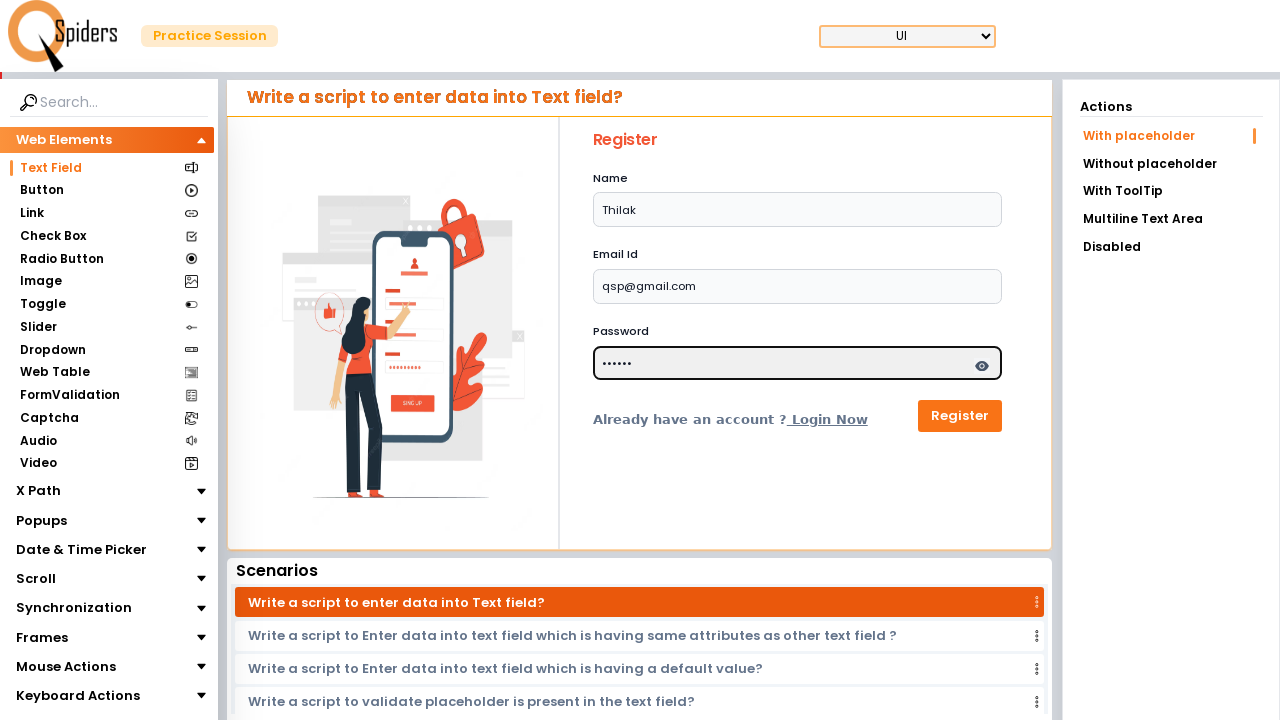

Clicked submit button to submit the registration form at (960, 416) on button[type='submit']
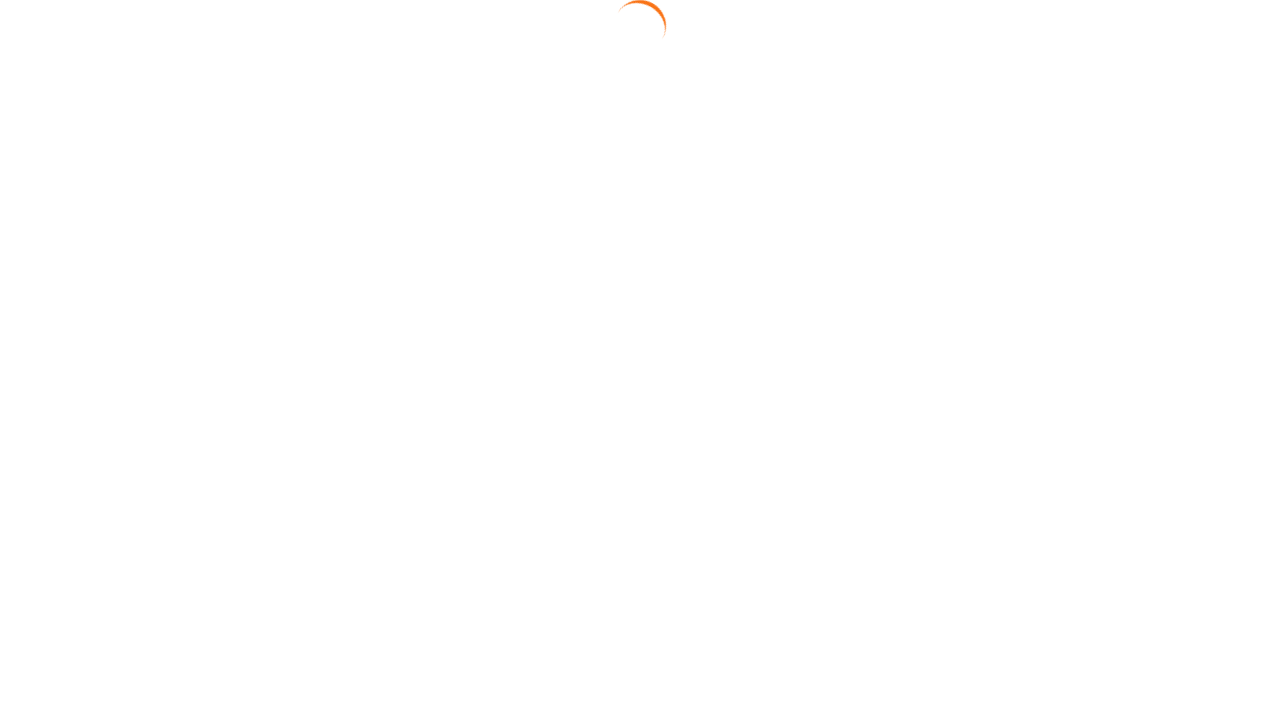

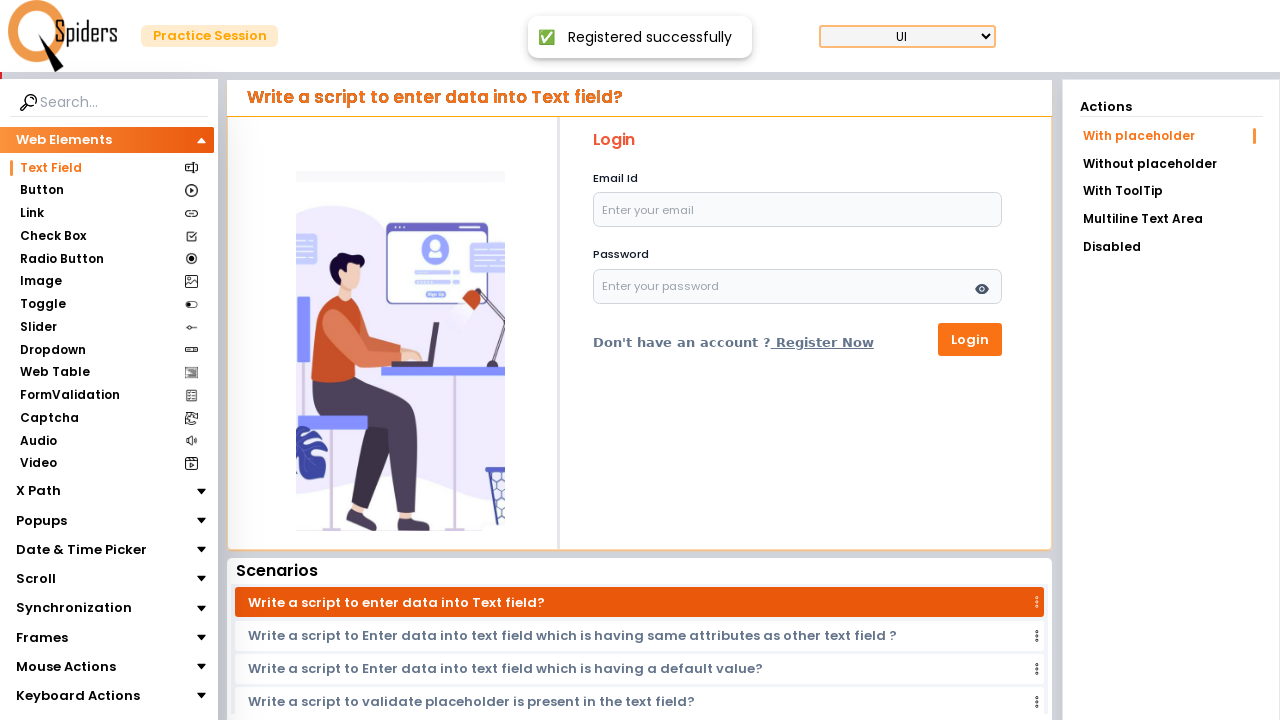